Tests AJAX functionality by clicking a button that triggers dynamic content changes, waiting for "HELLO!" text to appear in an h1 element, and then waiting for "I'm late!" text to appear in an h3 element.

Starting URL: https://v1.training-support.net/selenium/ajax

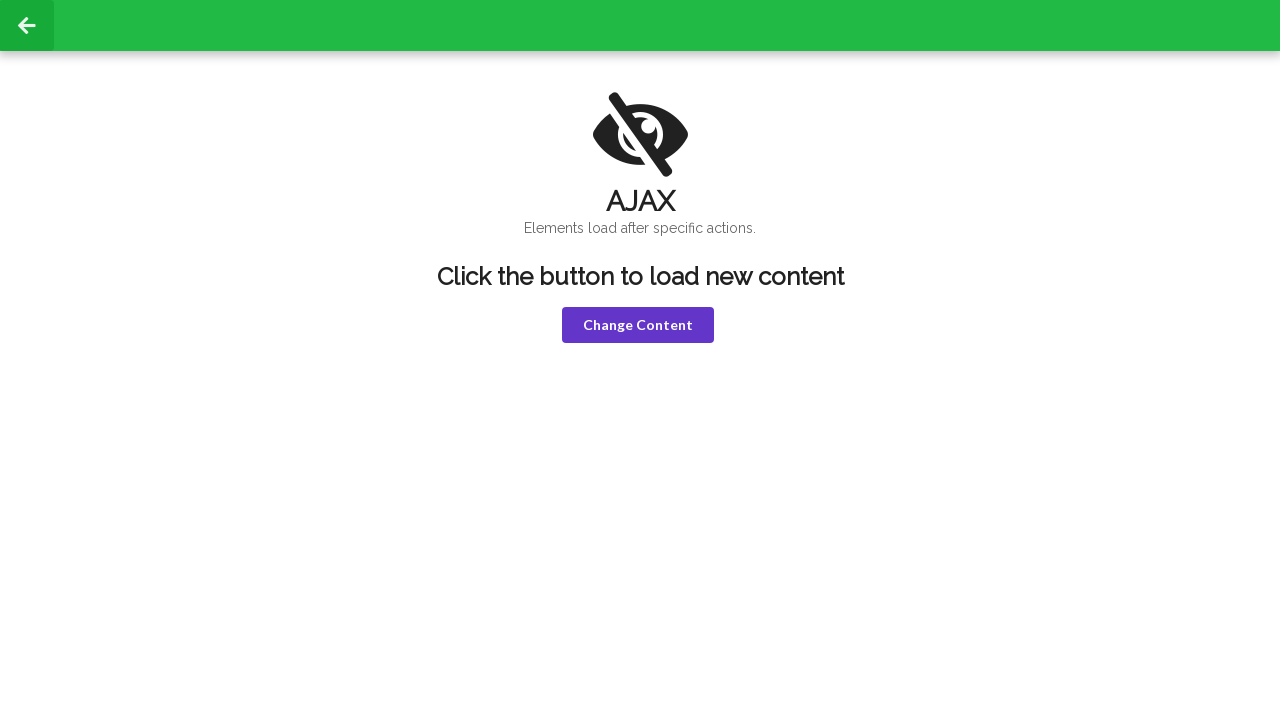

Clicked the 'Change Content' button to trigger AJAX request at (638, 325) on button.violet
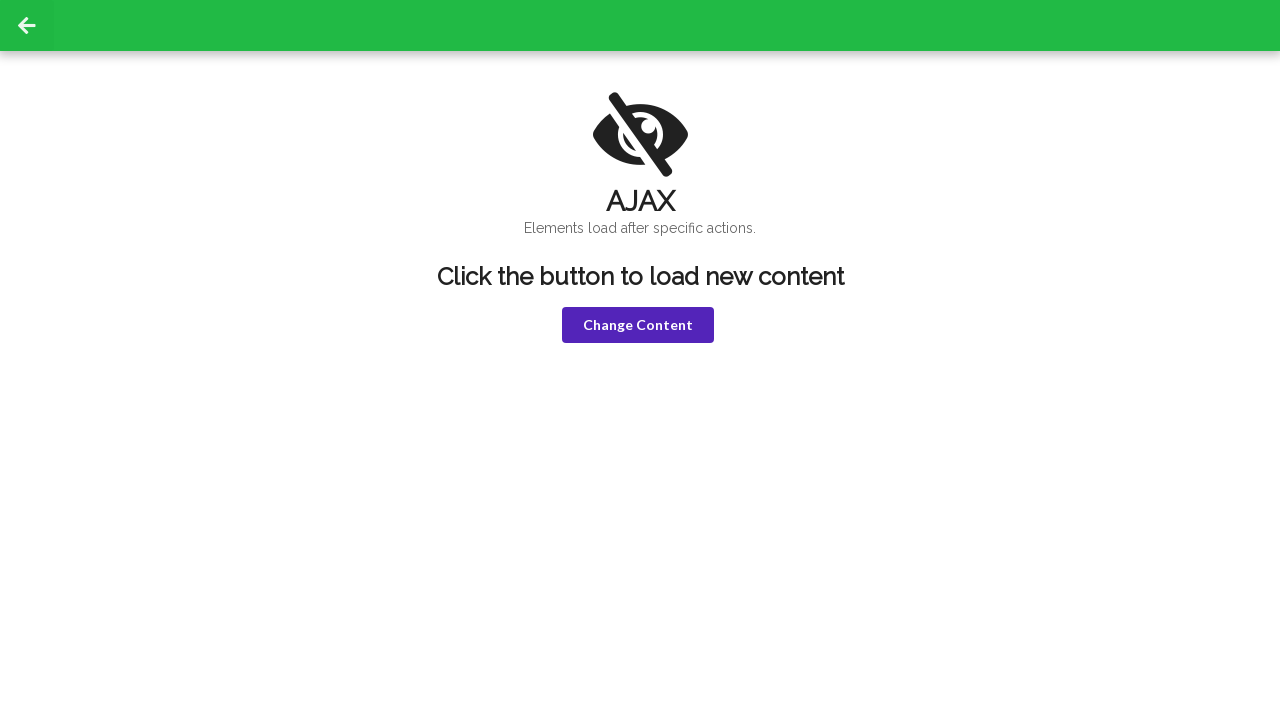

Waited for 'HELLO!' text to appear in h1 element
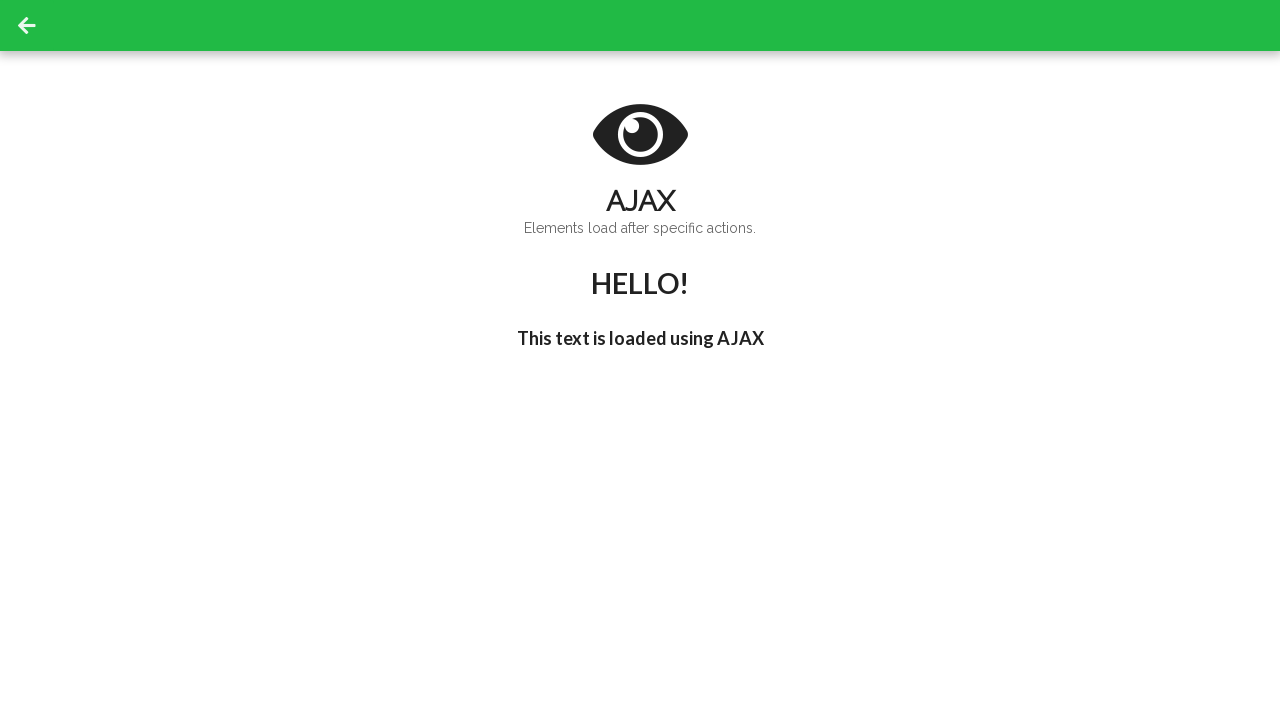

Waited for 'I'm late!' text to appear in h3 element
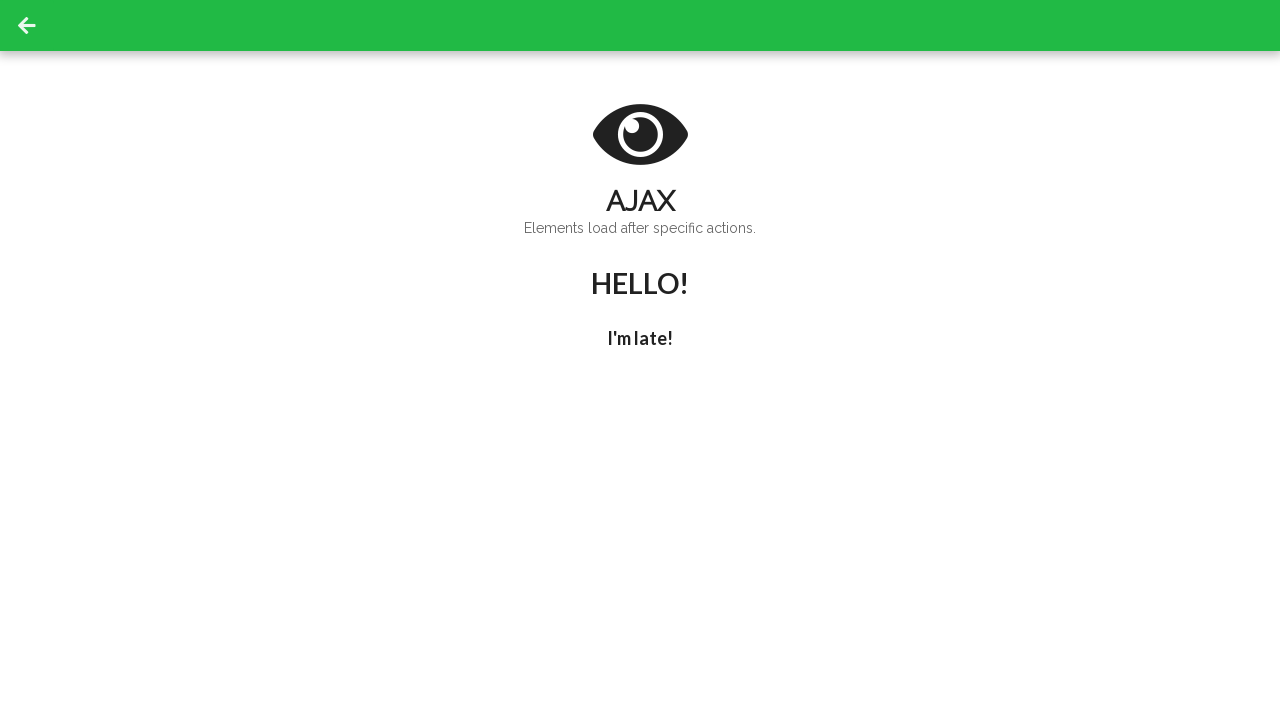

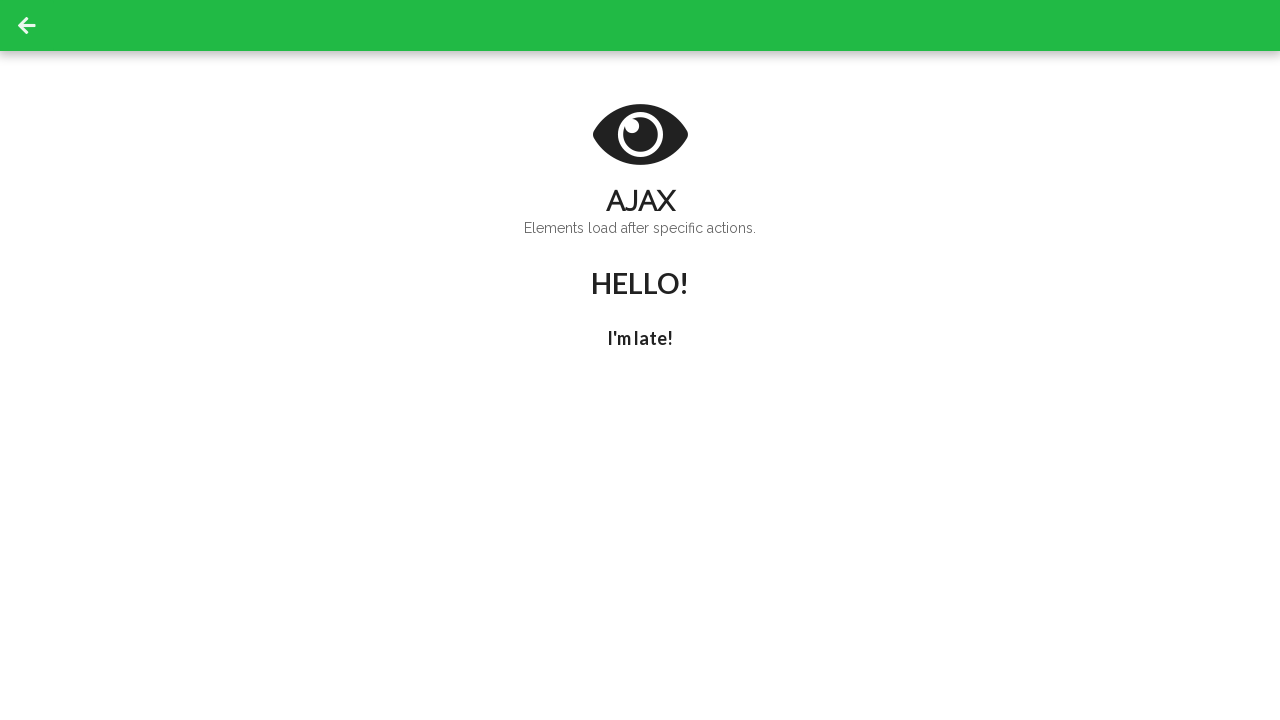